Tests the courses page by searching for "QA" courses using the search functionality.

Starting URL: https://www.mindrisers.com.np/courses

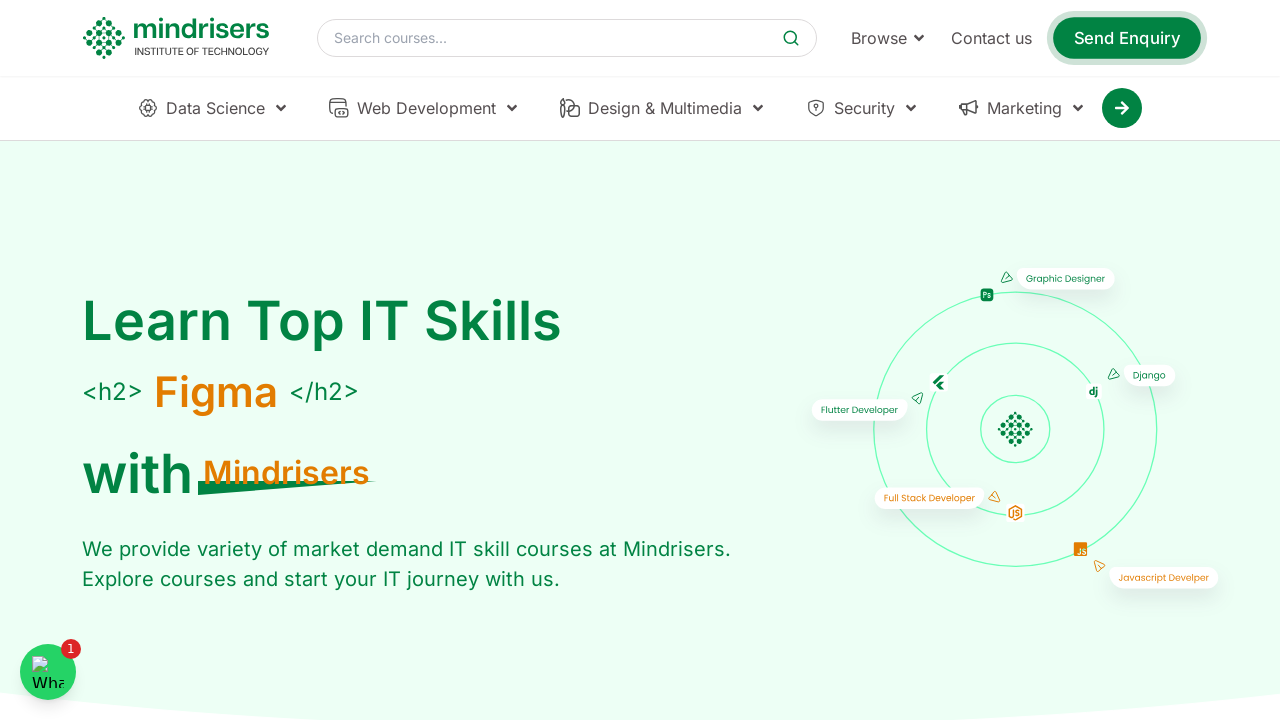

Filled search field with 'QA' on input[type='search'], input[name='search'], .search-input, input[placeholder*='S
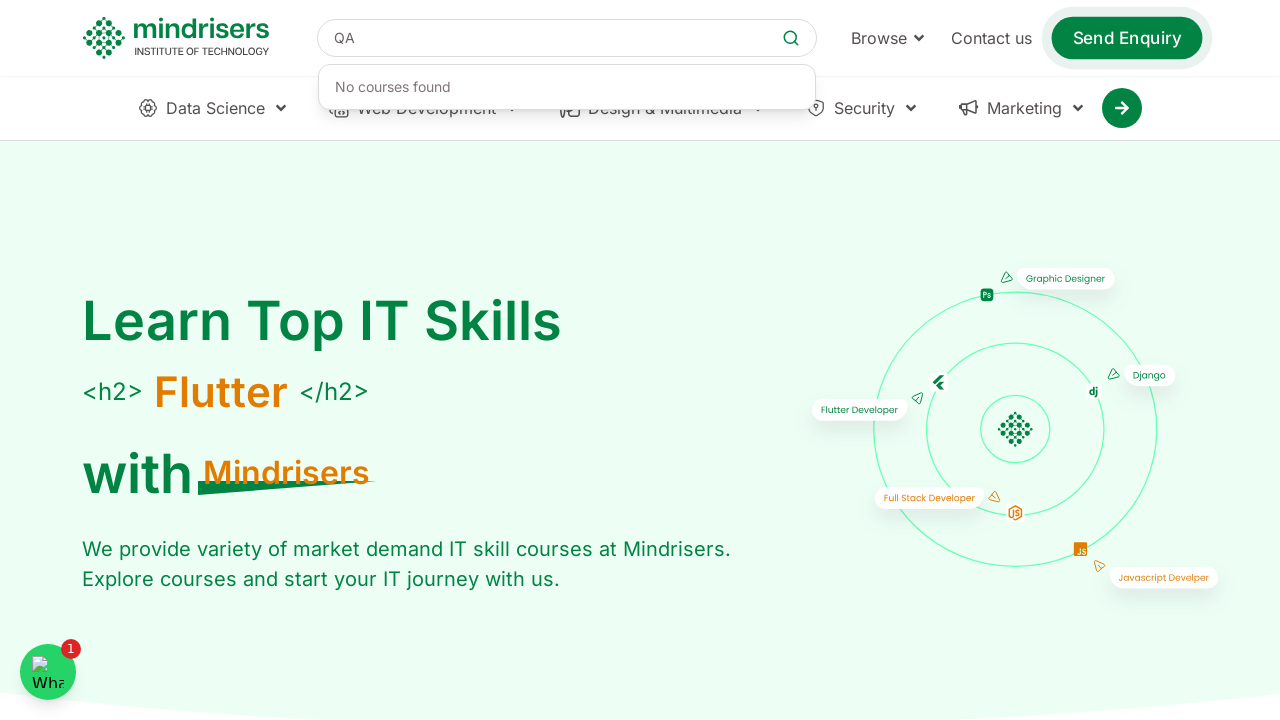

Clicked search button to search for QA courses at (790, 38) on button[type='submit'], .search-btn, button:has-text('Search')
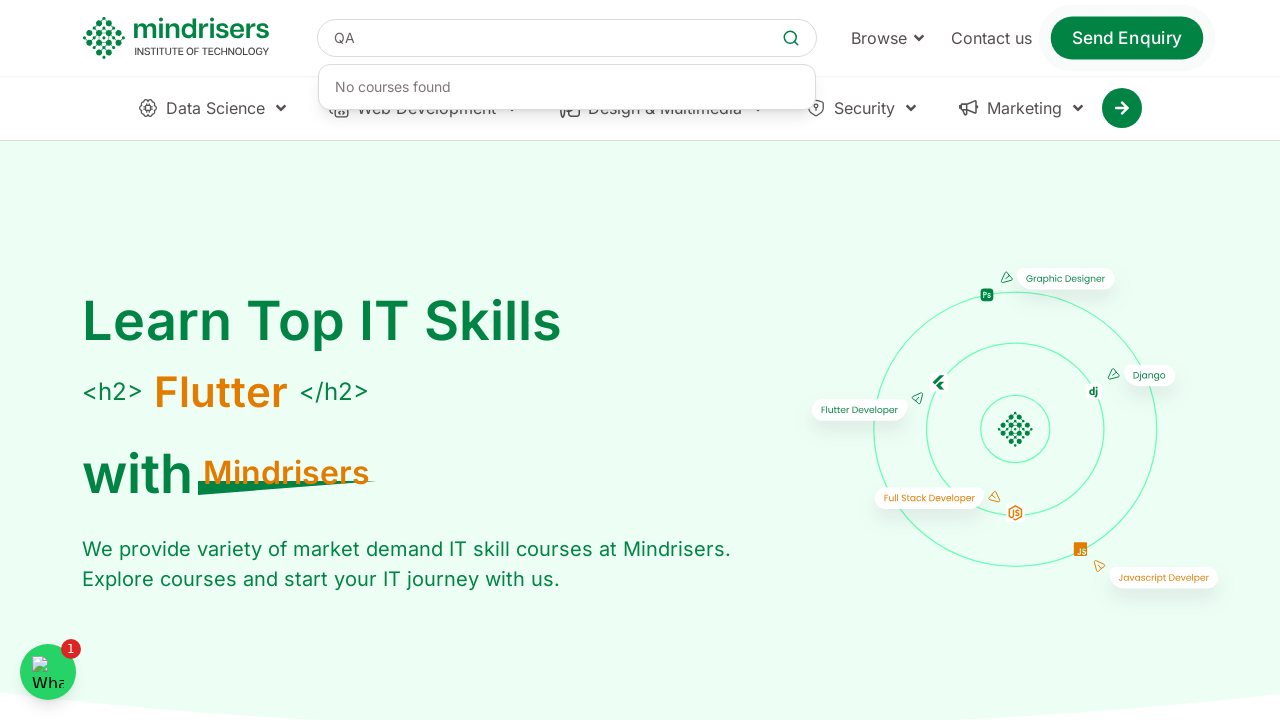

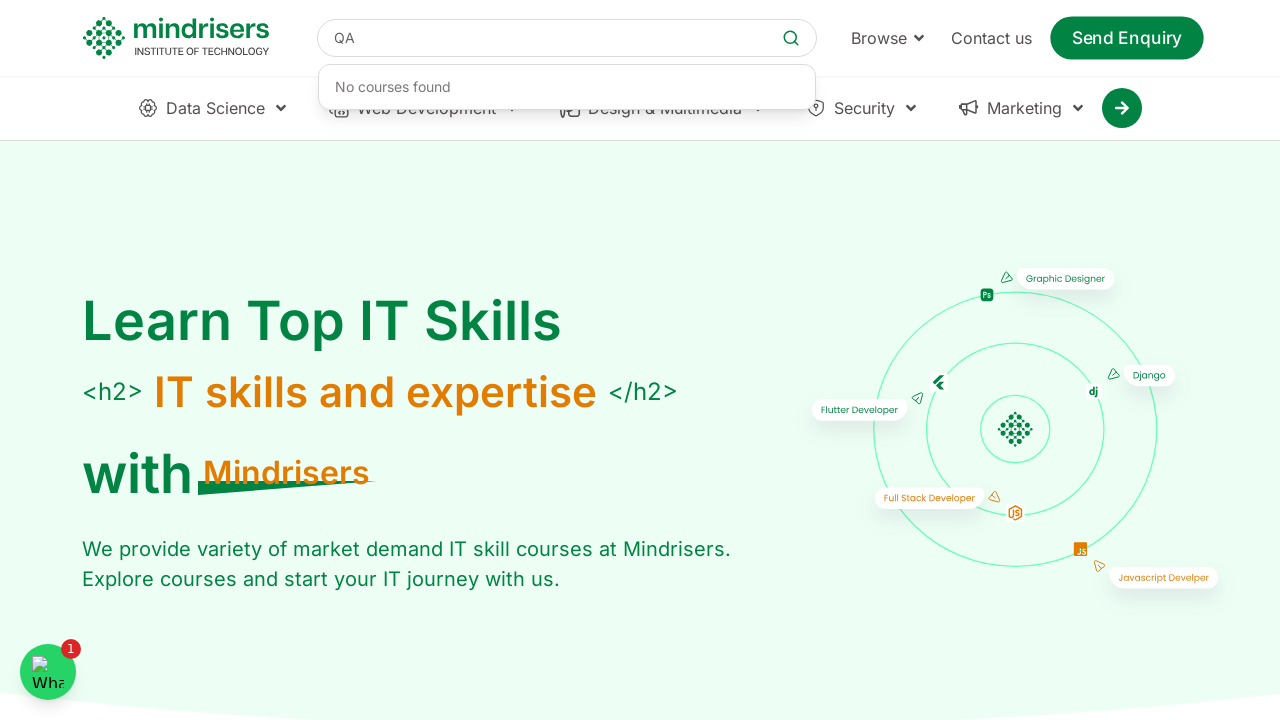